Tests a form submission flow by clicking a form tab to expand it, filling in first name and last name fields, submitting the form, and checking for an alert confirmation.

Starting URL: http://simpletestsite.fabrykatestow.pl/

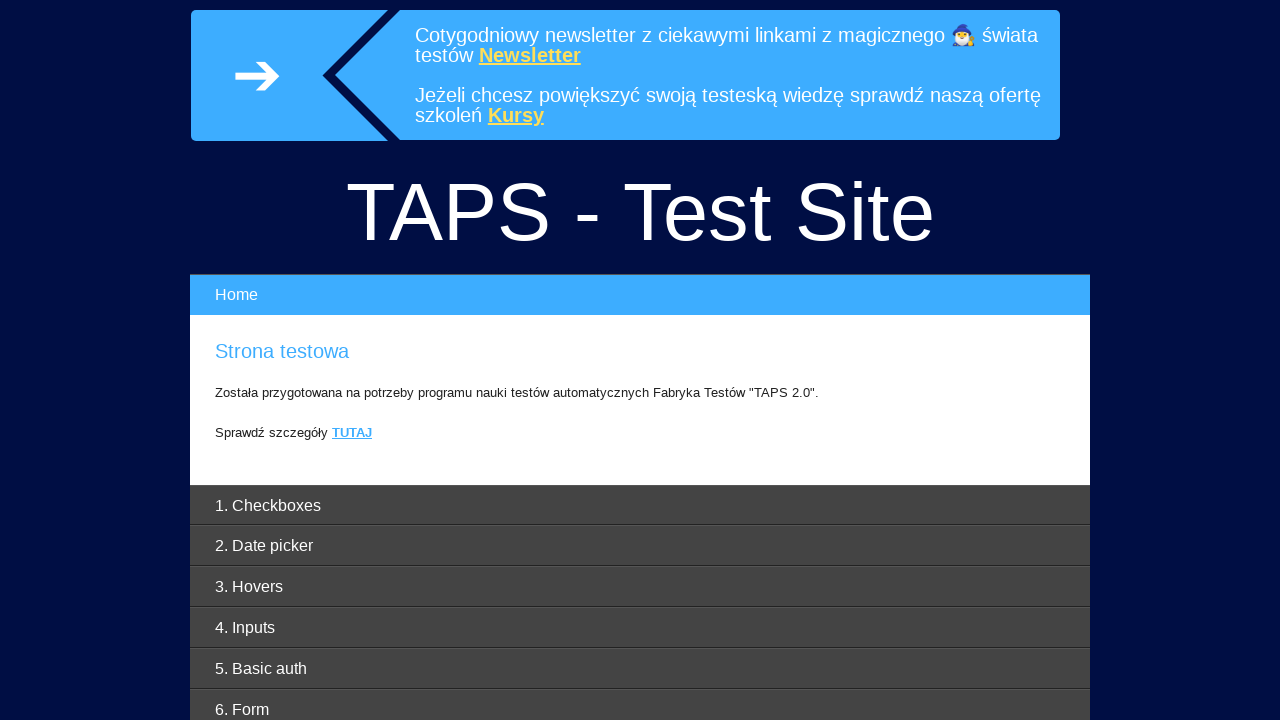

Clicked form header tab to expand form section at (640, 700) on #form-header
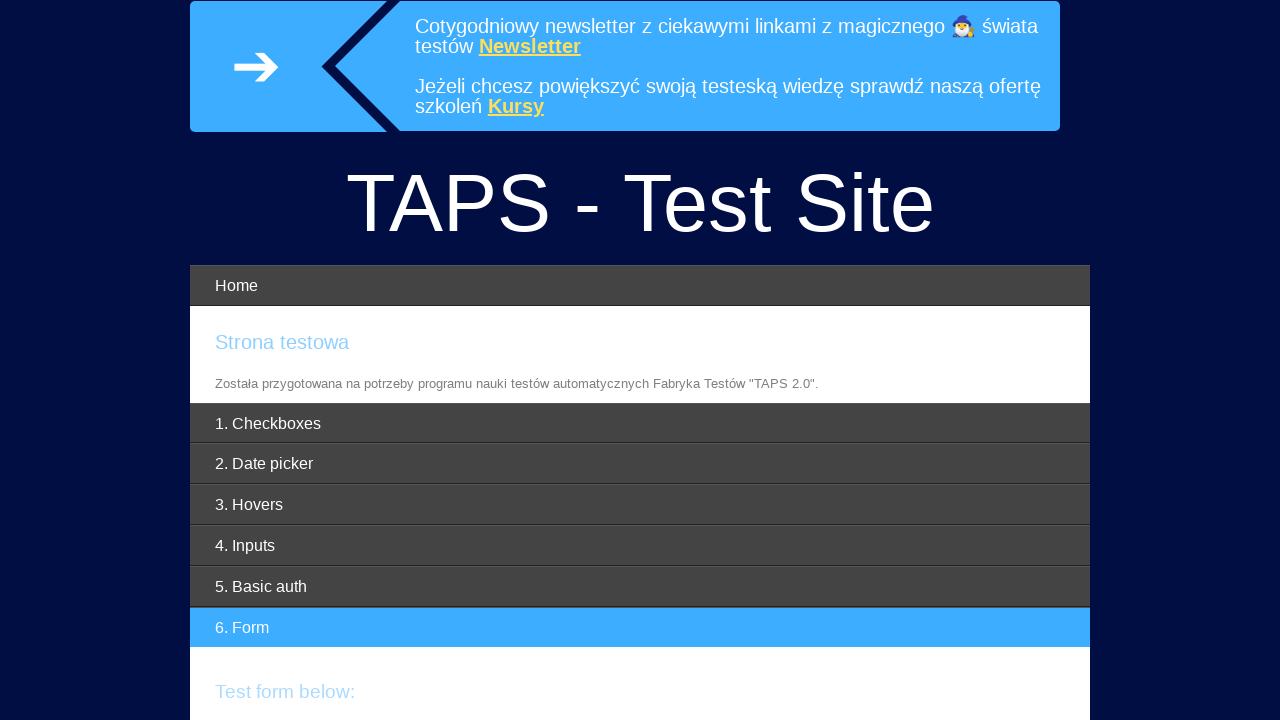

Form content became visible
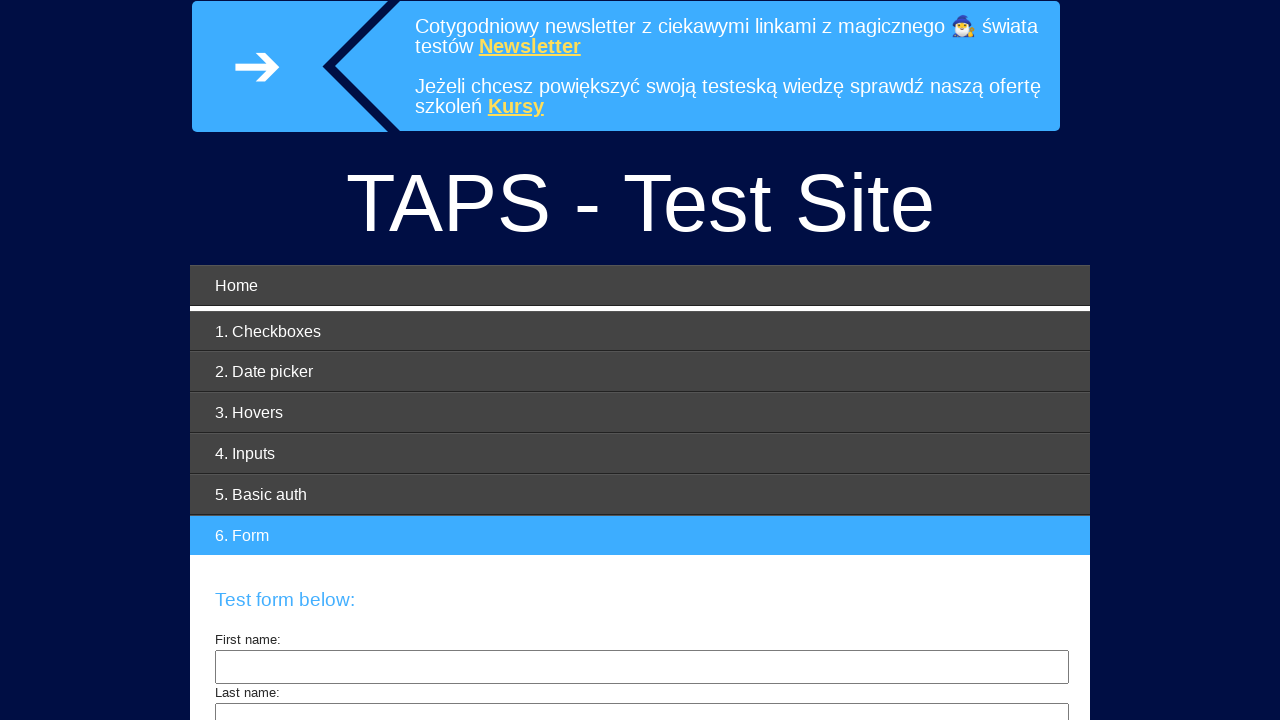

First name field became visible
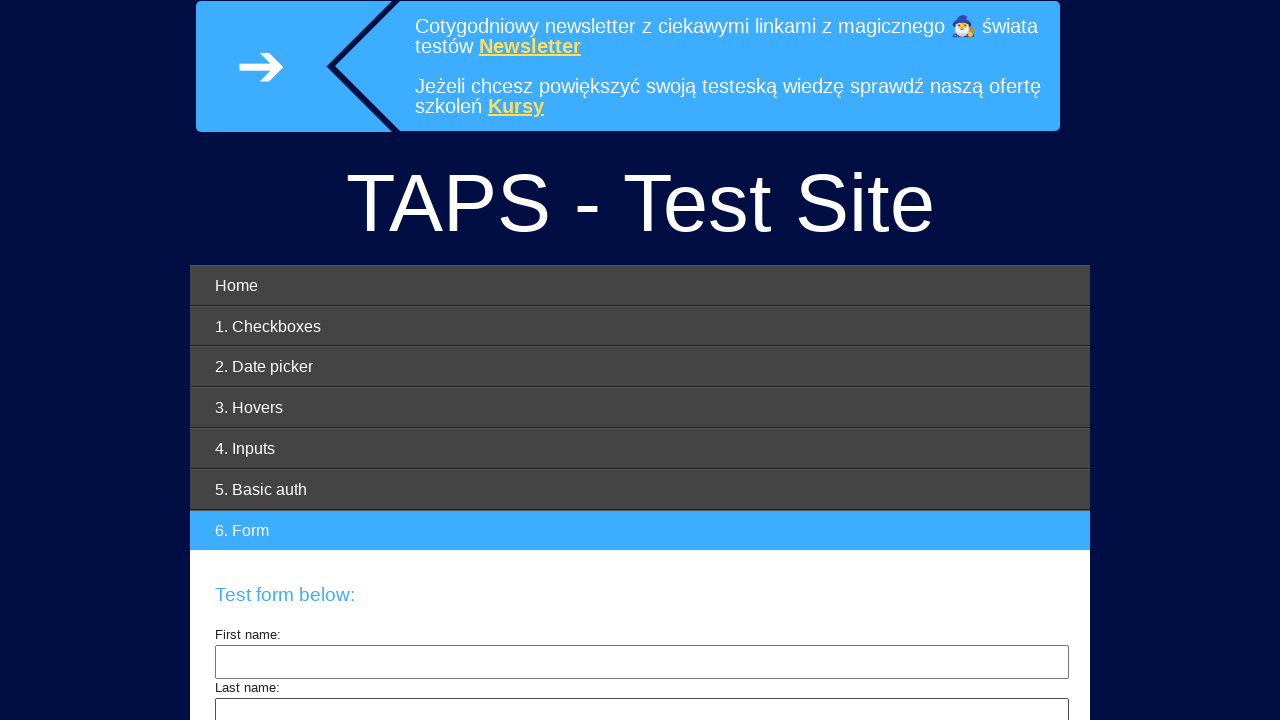

Filled first name field with 'nice' on #fname
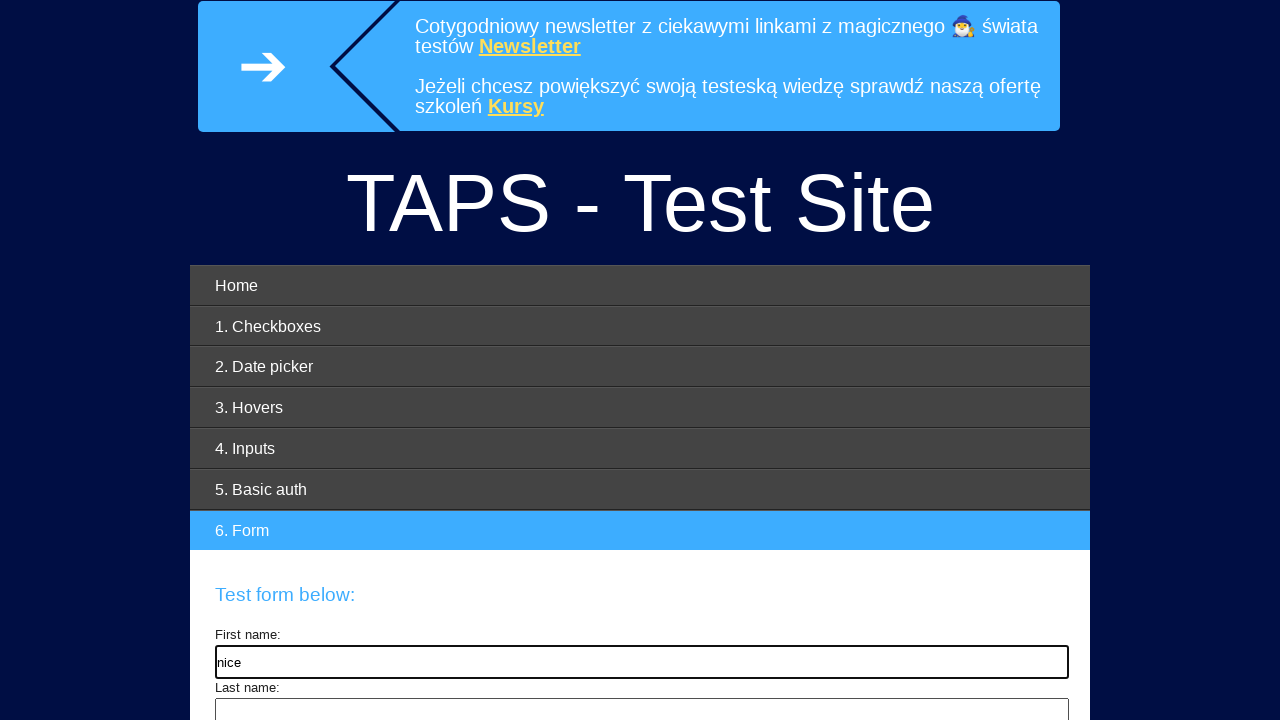

Last name field became visible
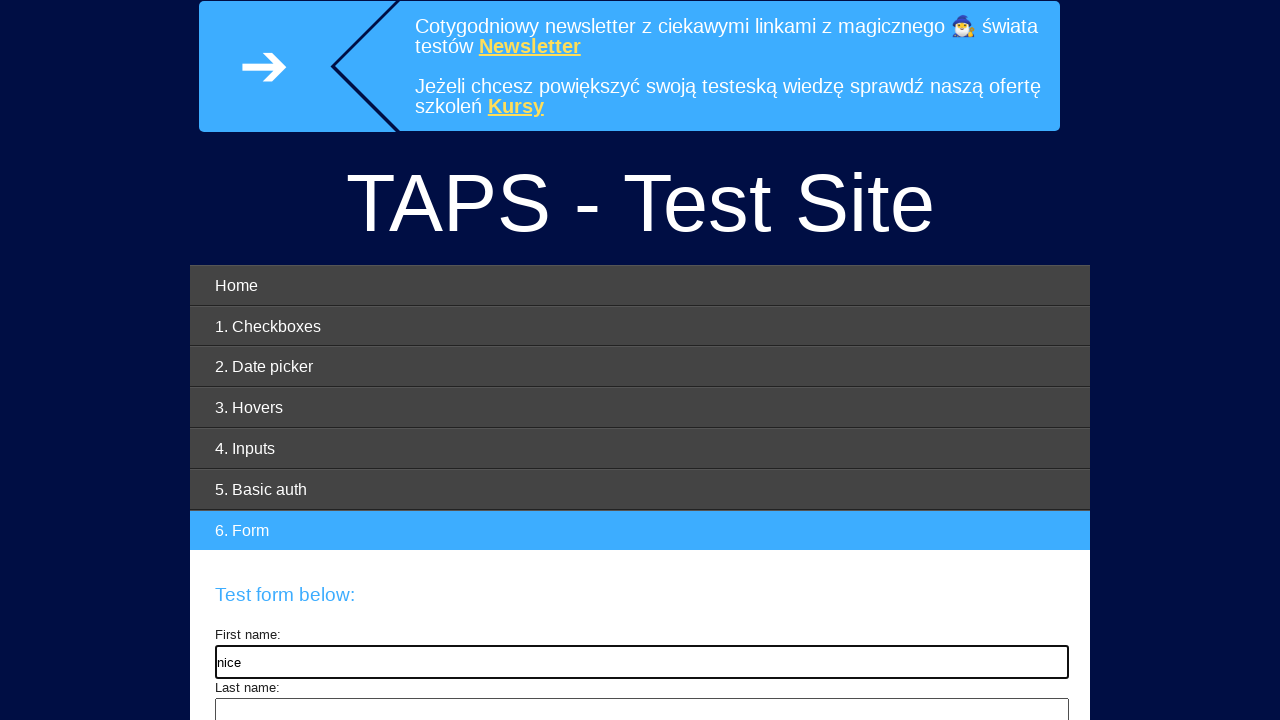

Filled last name field with 'weather' on #lname
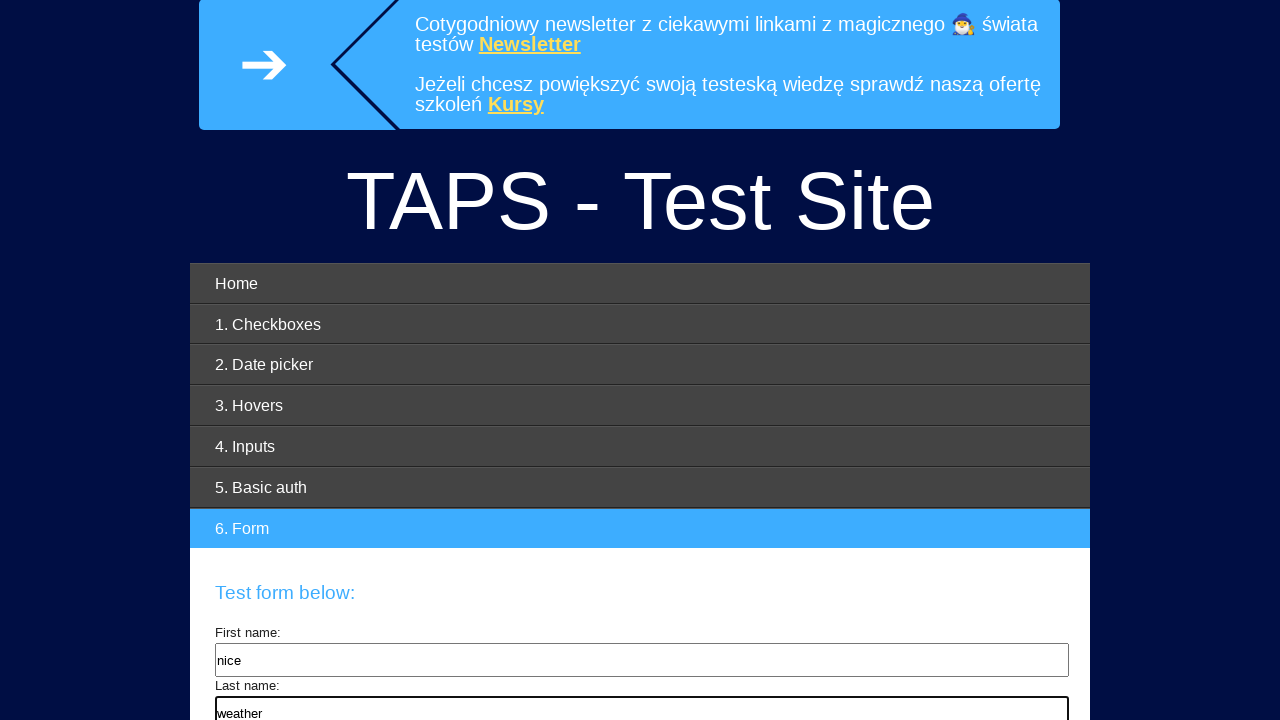

Form submit button became visible
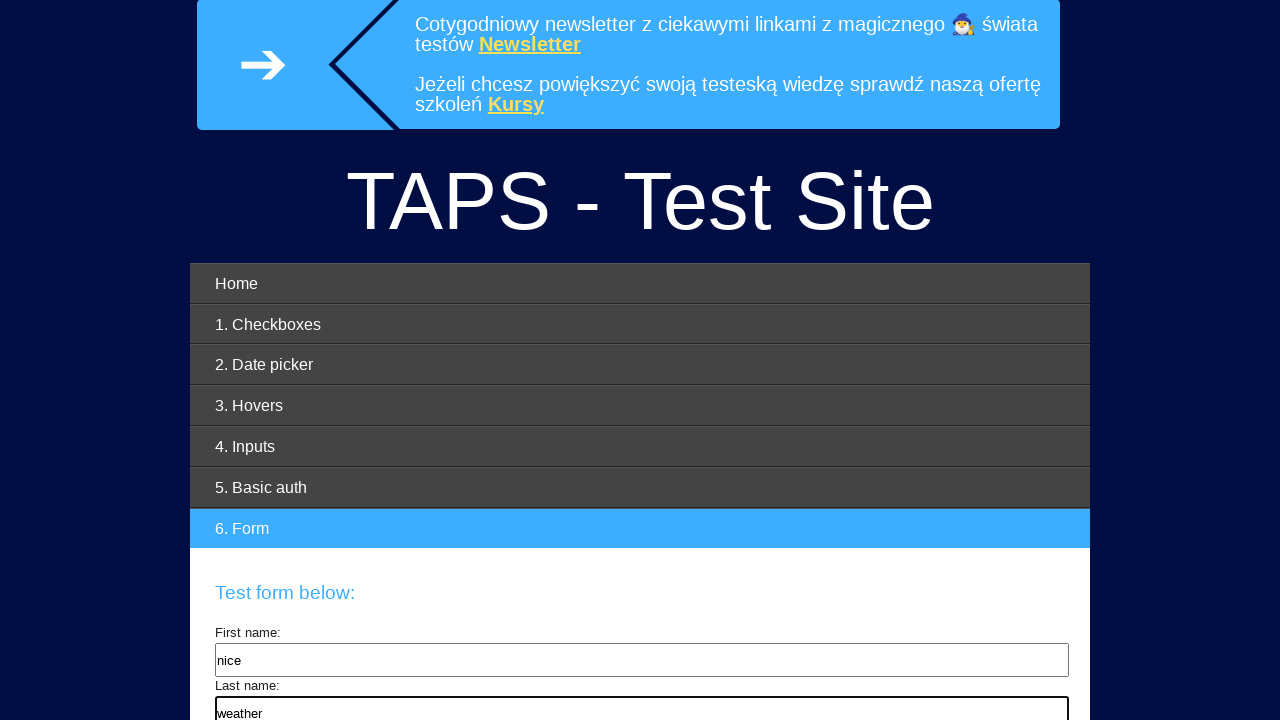

Clicked form submit button at (290, 378) on #formSubmitButton
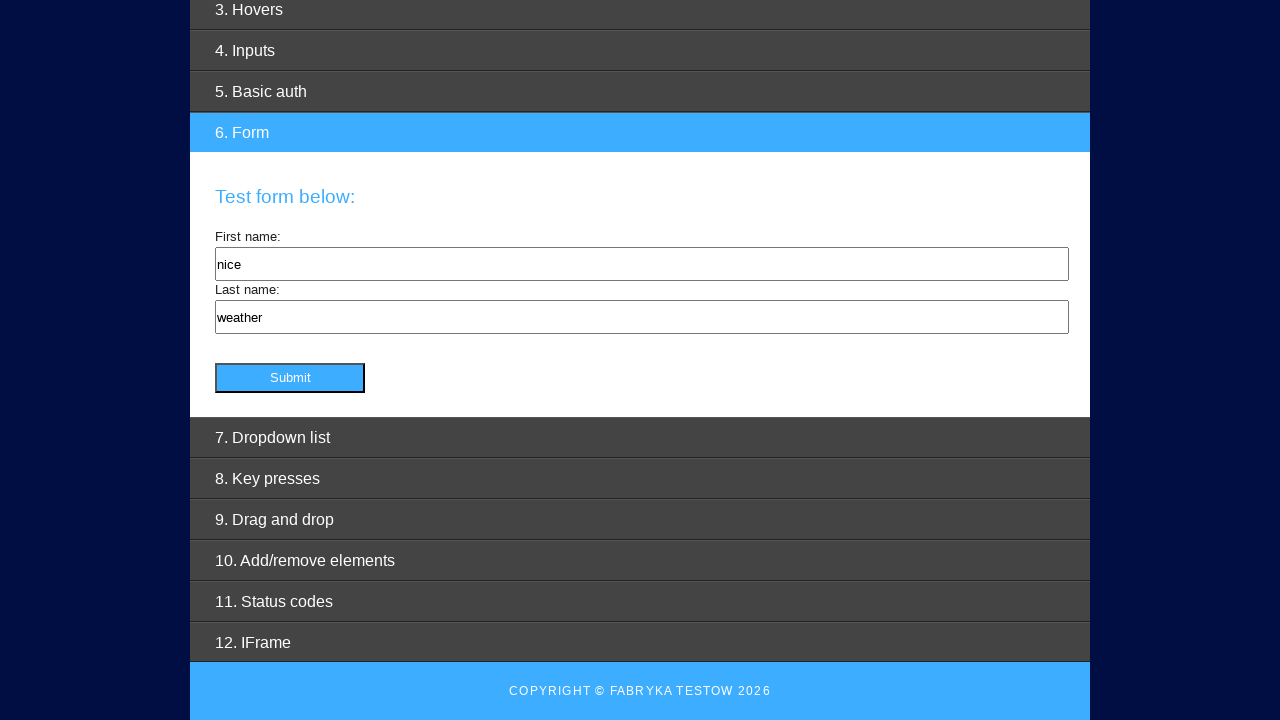

Waited for alert confirmation after form submission
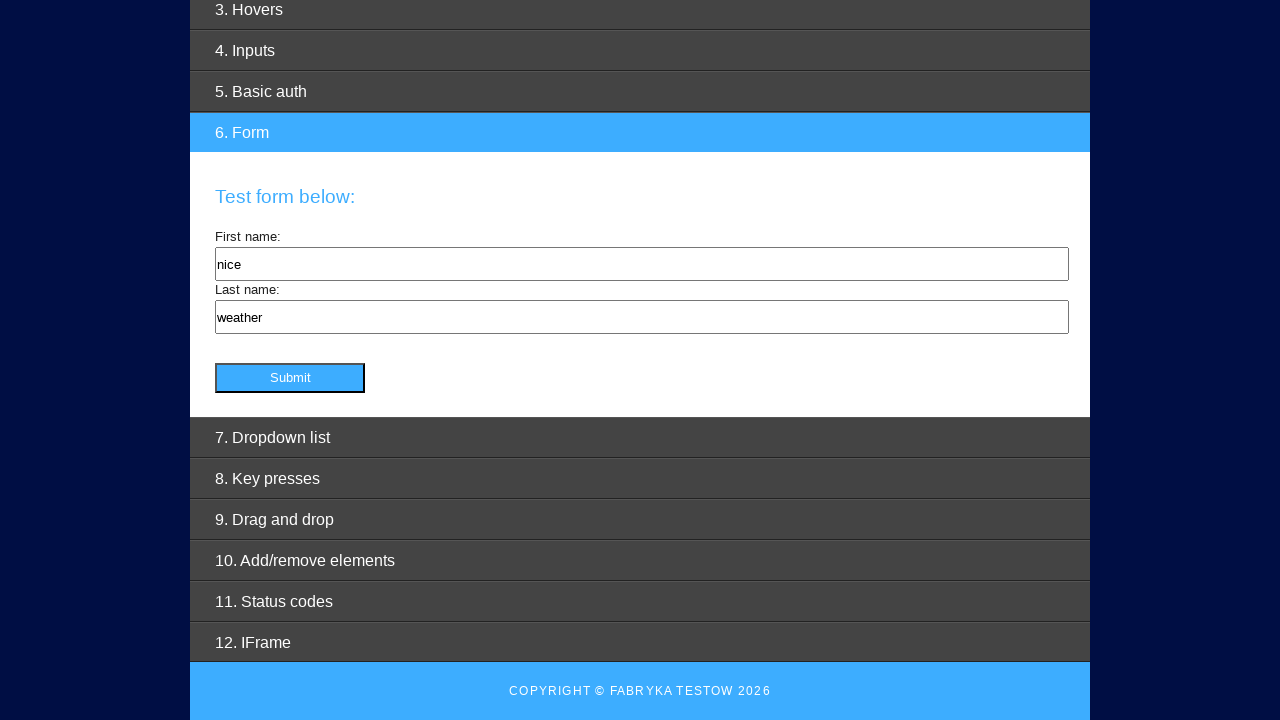

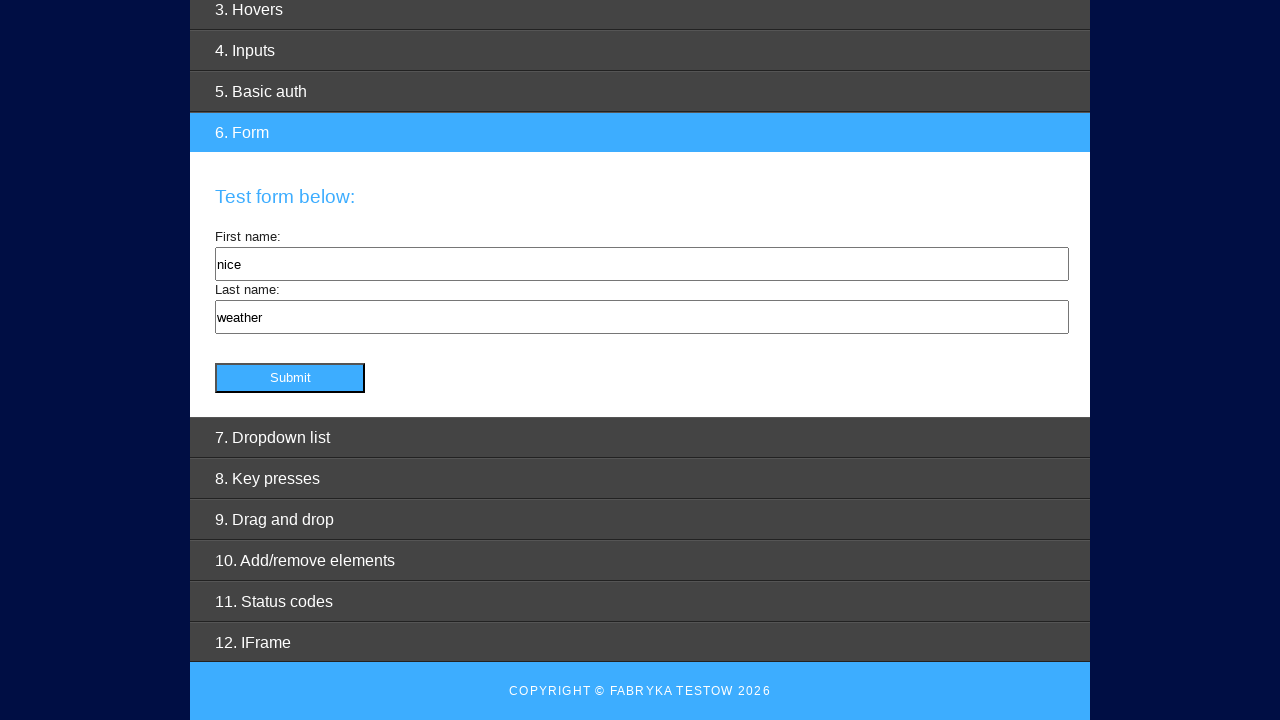